Clicks on the "Click Here" link to open a new window and verifies the title remains "The Internet"

Starting URL: https://the-internet.herokuapp.com/windows

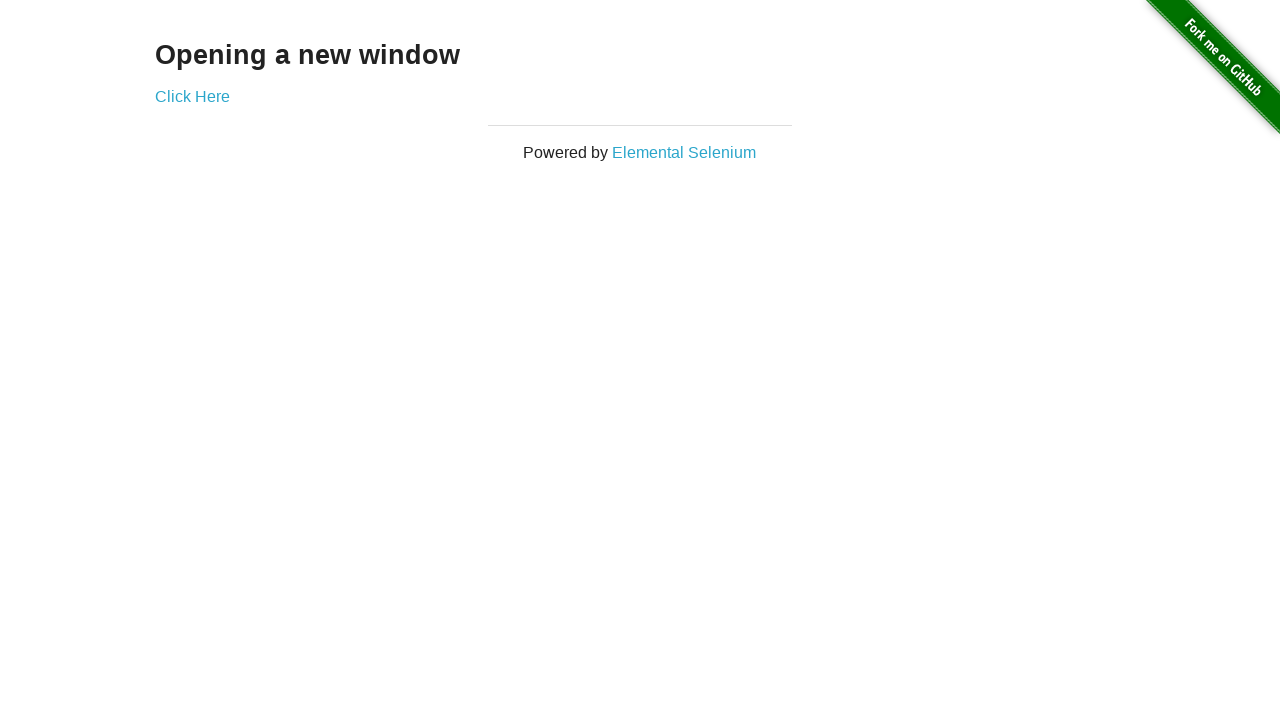

Clicked the 'Click Here' link to open a new window at (192, 96) on xpath=//a[@target='_blank'][1]
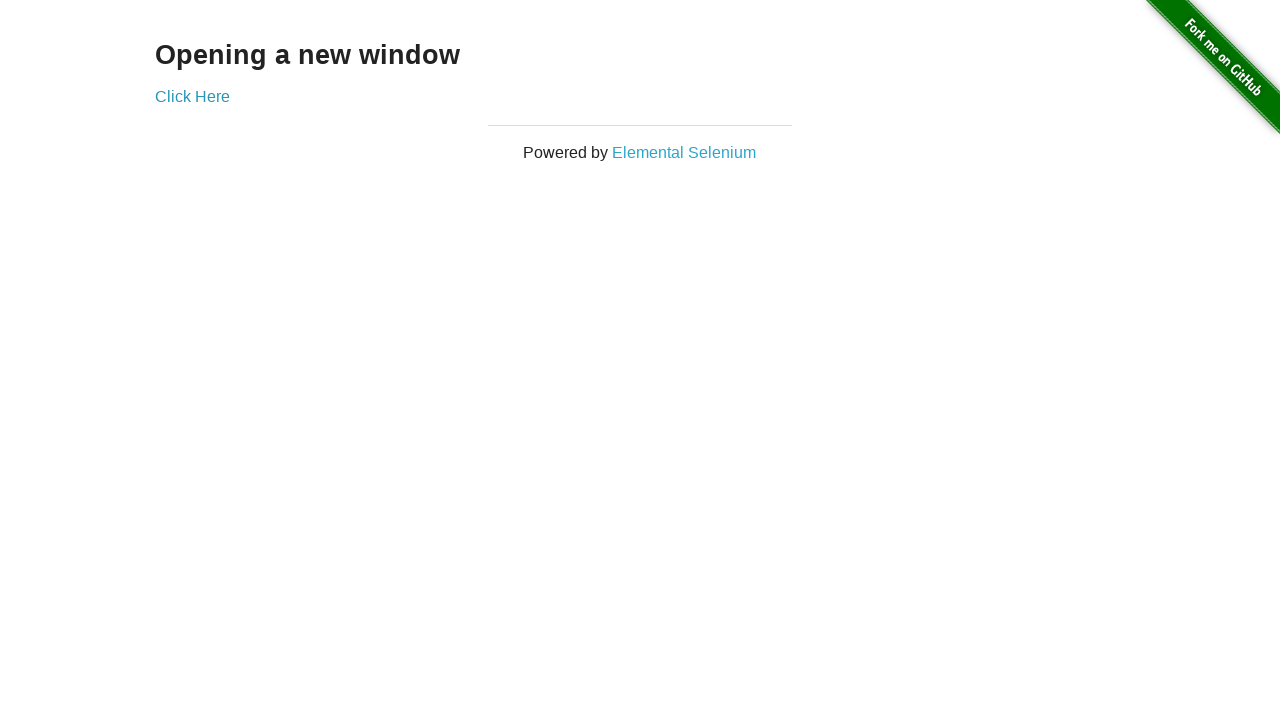

Retrieved page title
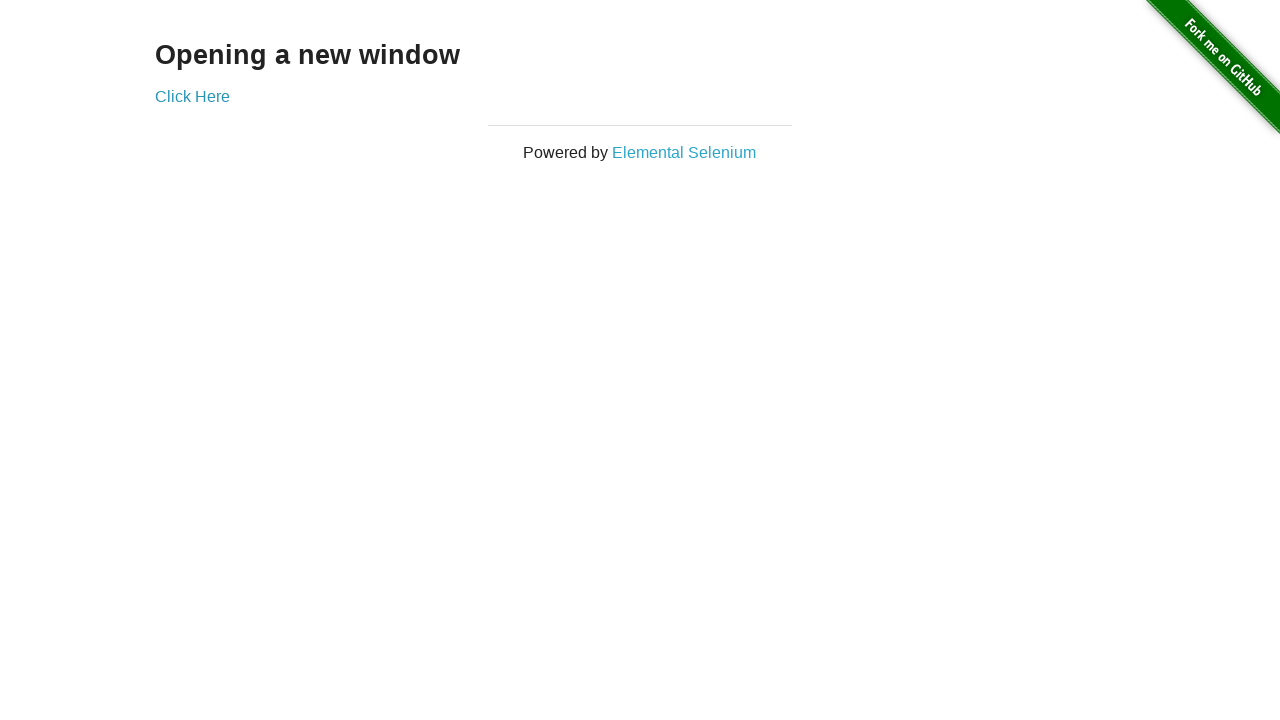

Verified page title is 'The Internet'
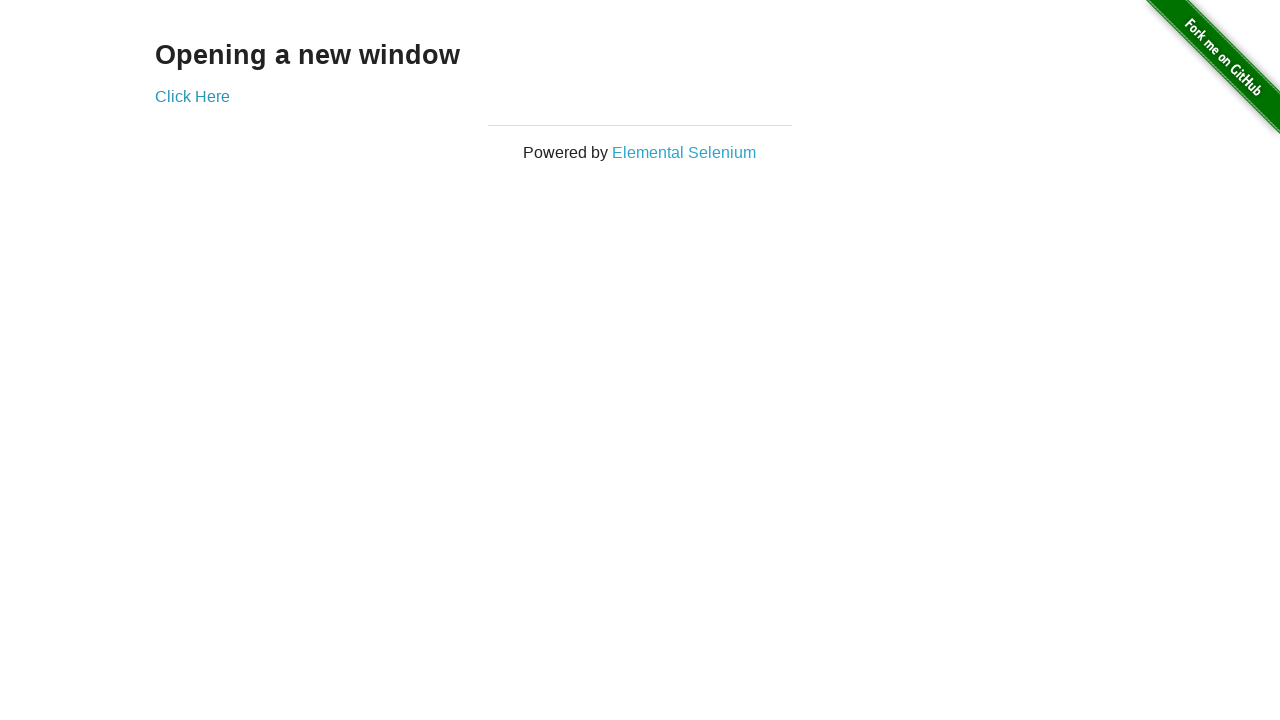

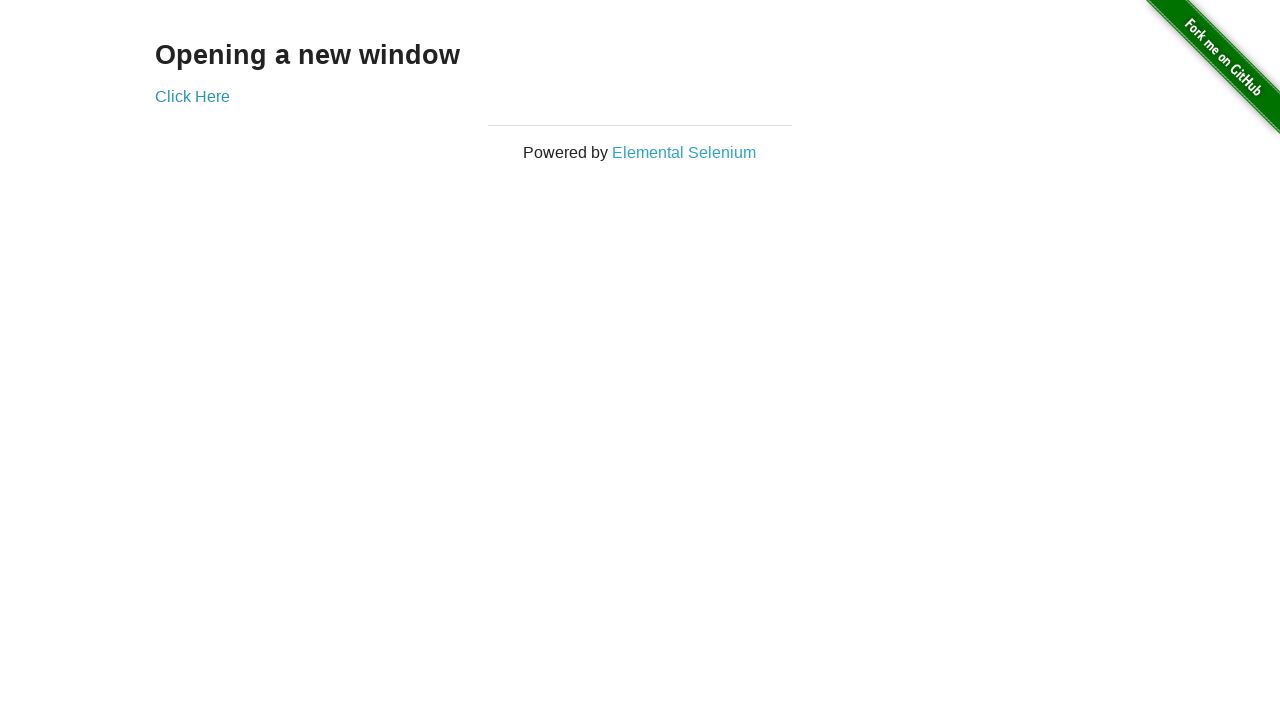